Tests browser window/tab handling by clicking a button that opens a new tab, switching to the new tab, verifying the heading text, and switching back to the parent window.

Starting URL: https://demoqa.com/browser-windows

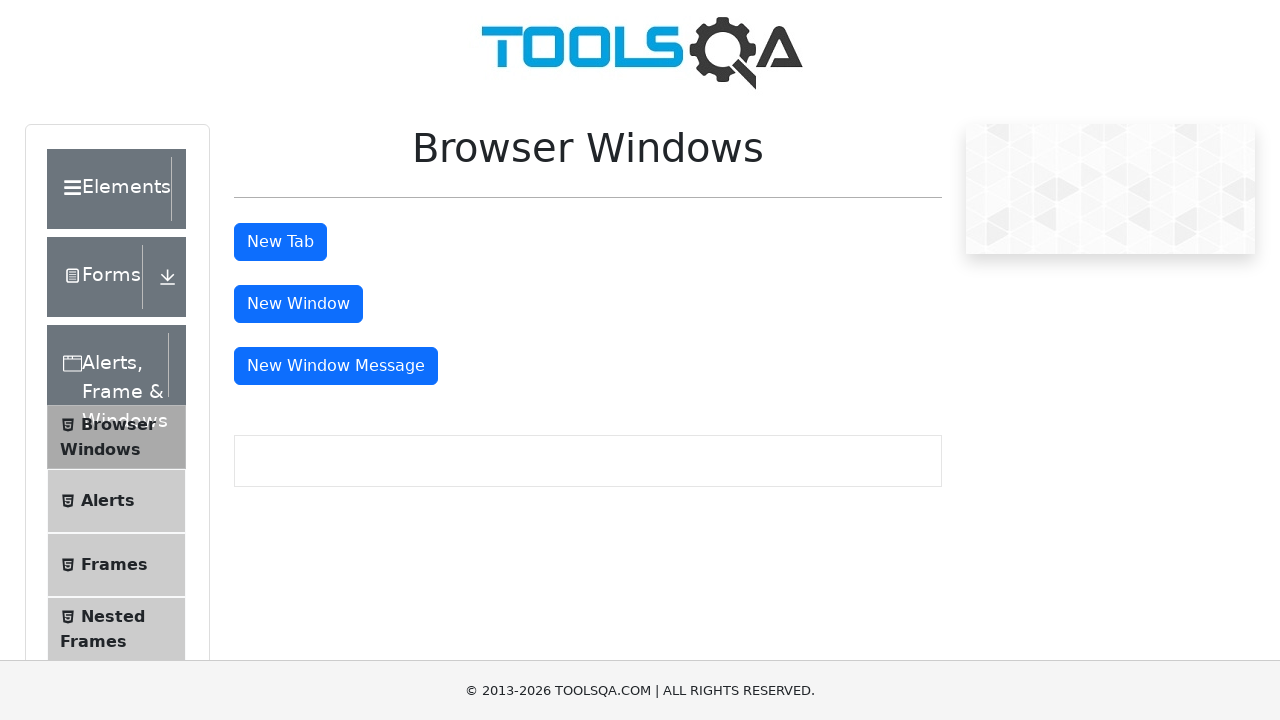

Stored reference to parent page
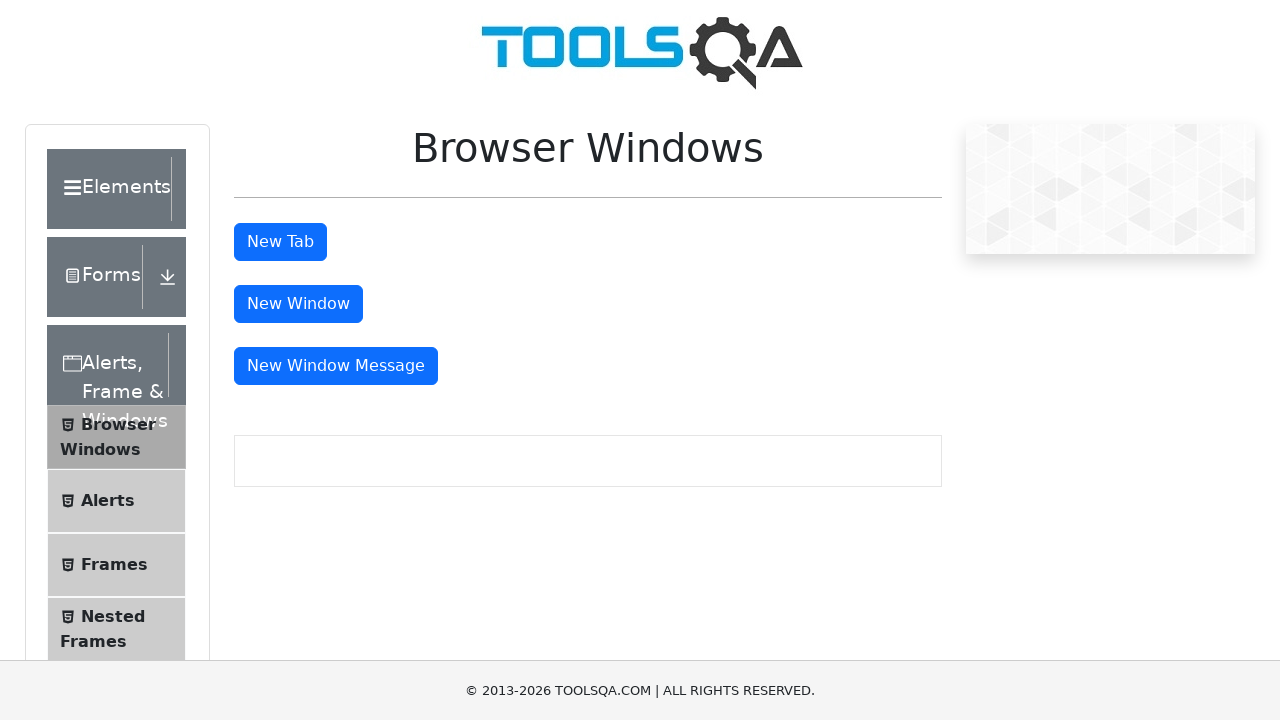

Clicked button to open new tab at (280, 242) on #tabButton
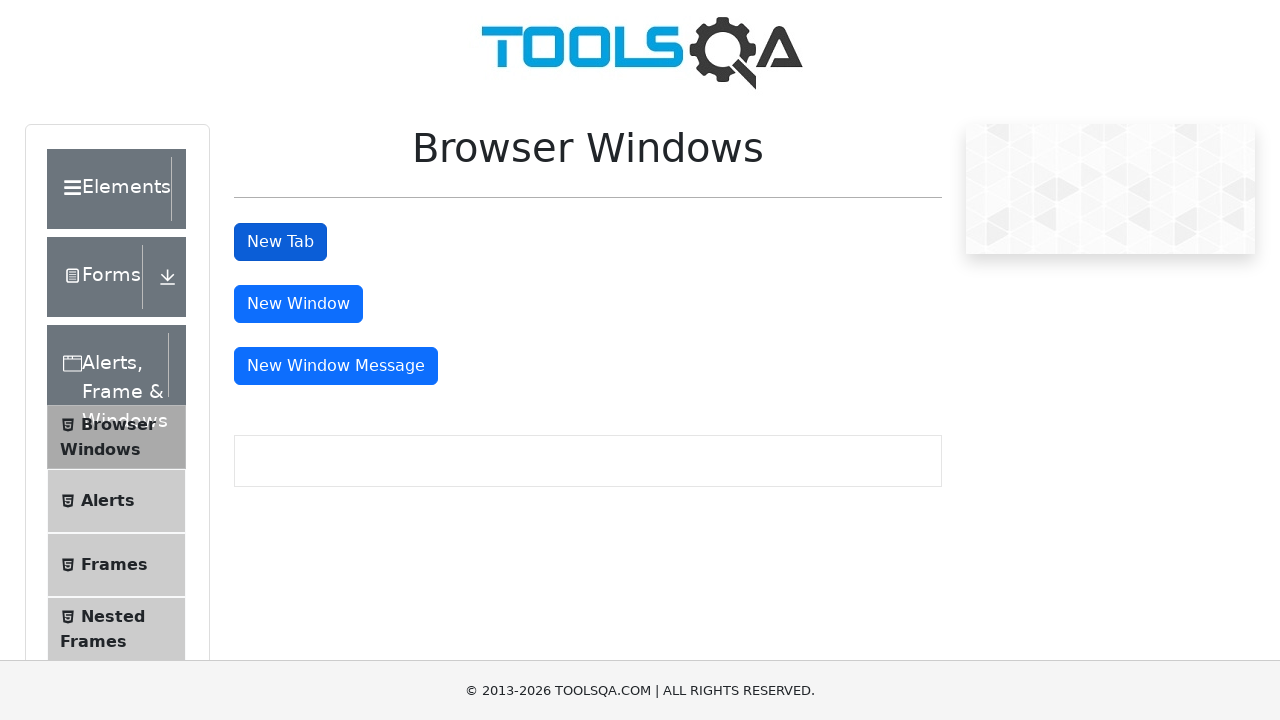

Captured reference to newly opened tab
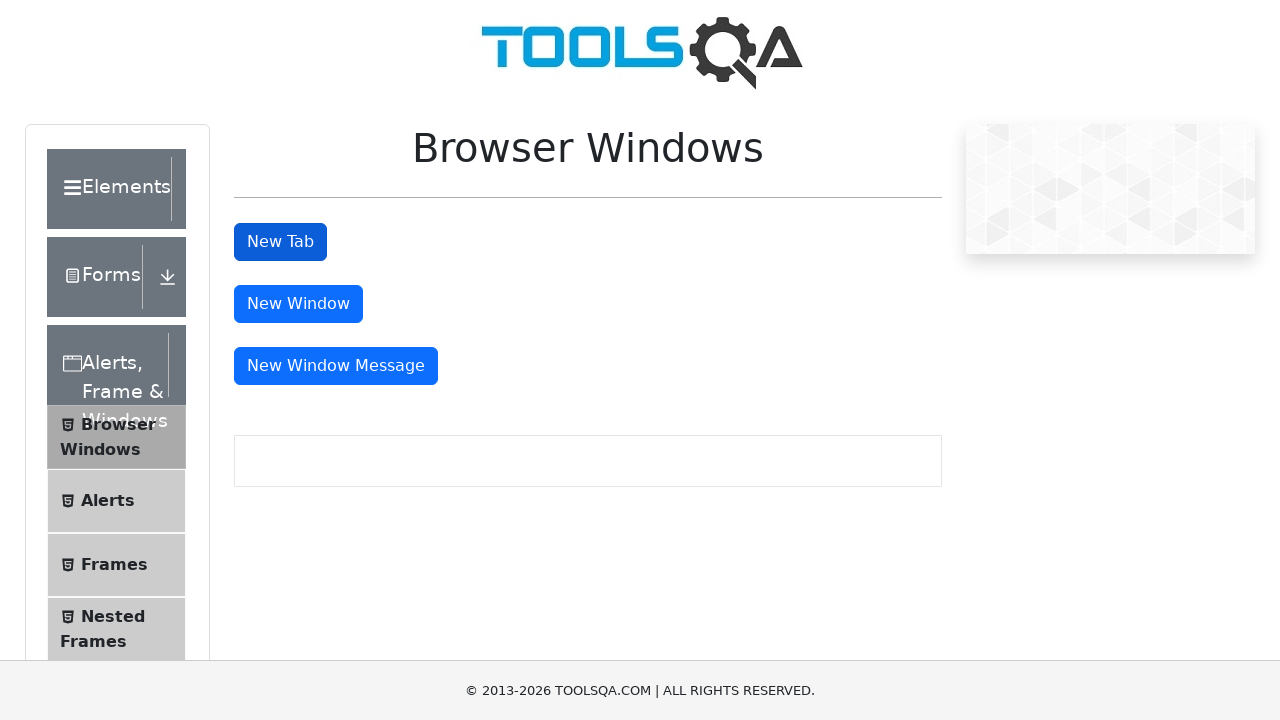

New tab finished loading
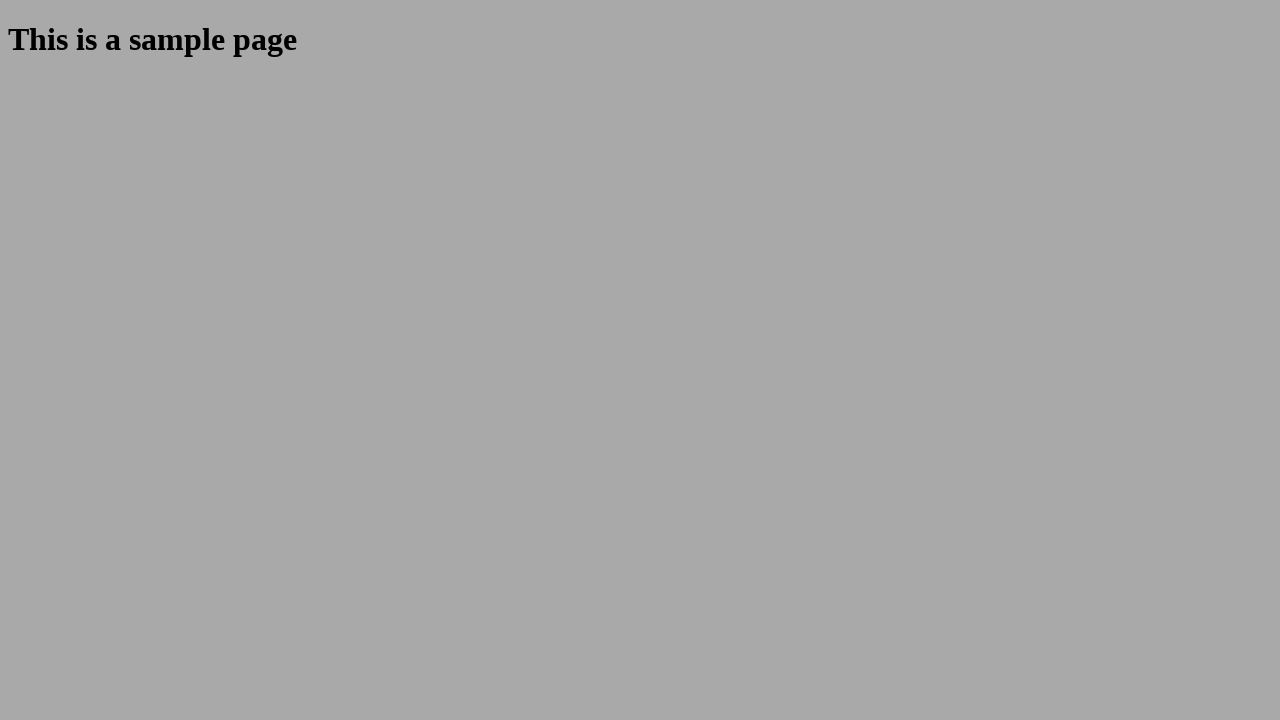

Retrieved heading text from new tab
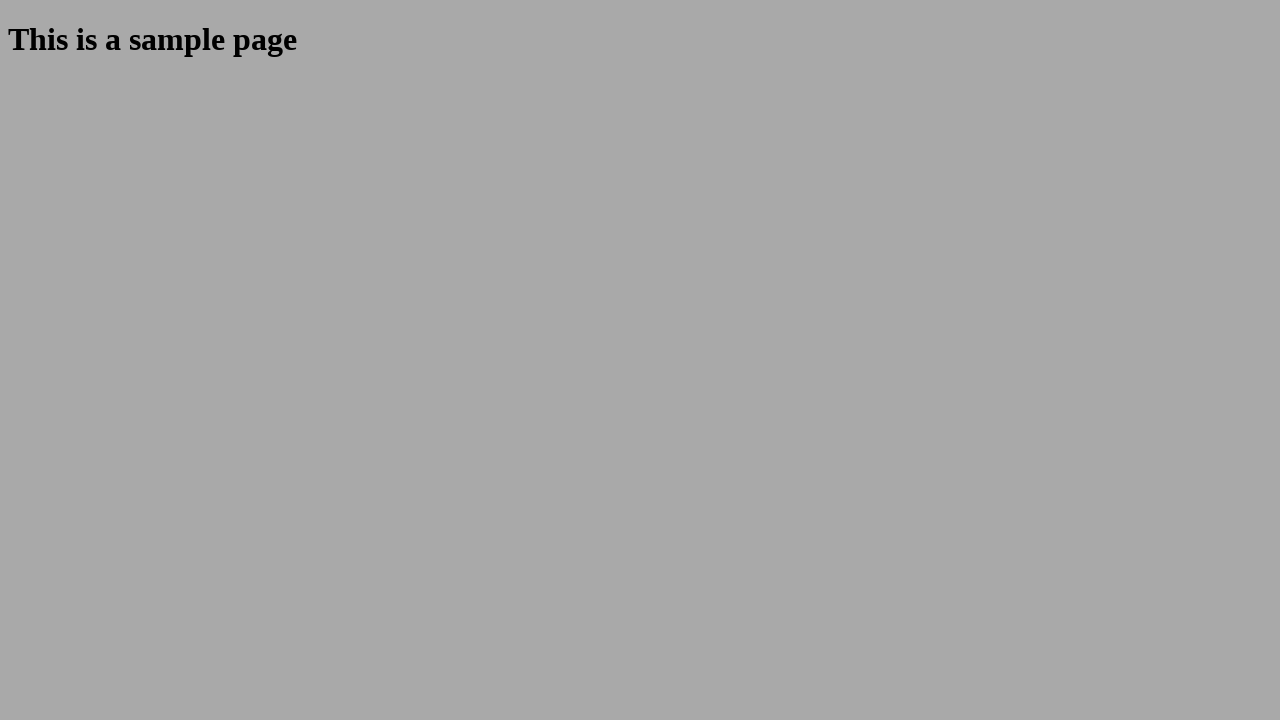

Verified heading text matches expected value 'This is a sample page'
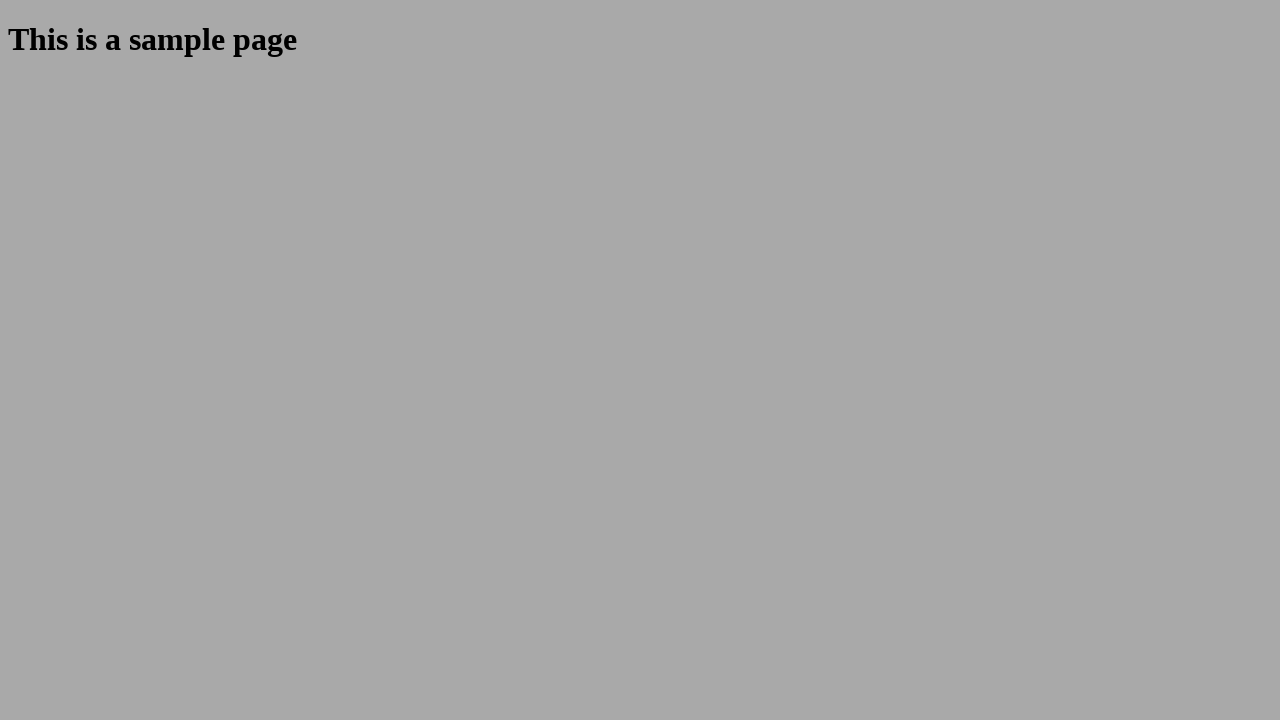

Closed the new tab
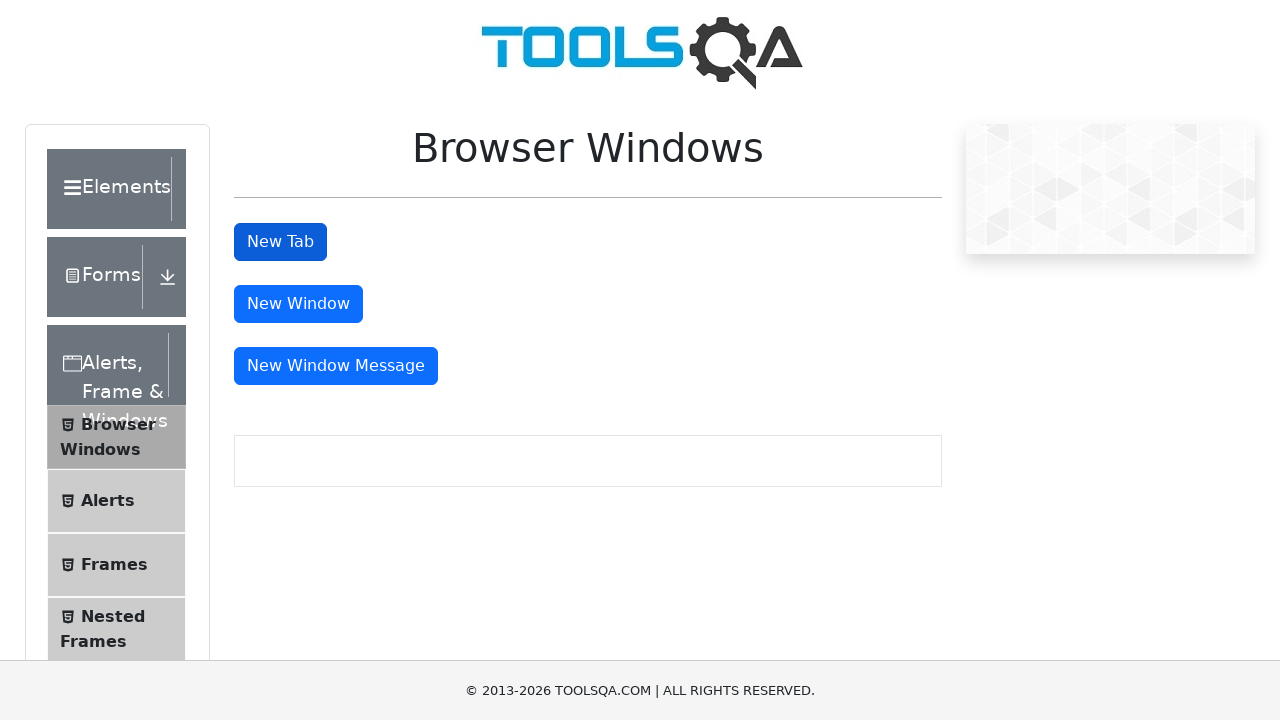

Brought parent page to focus
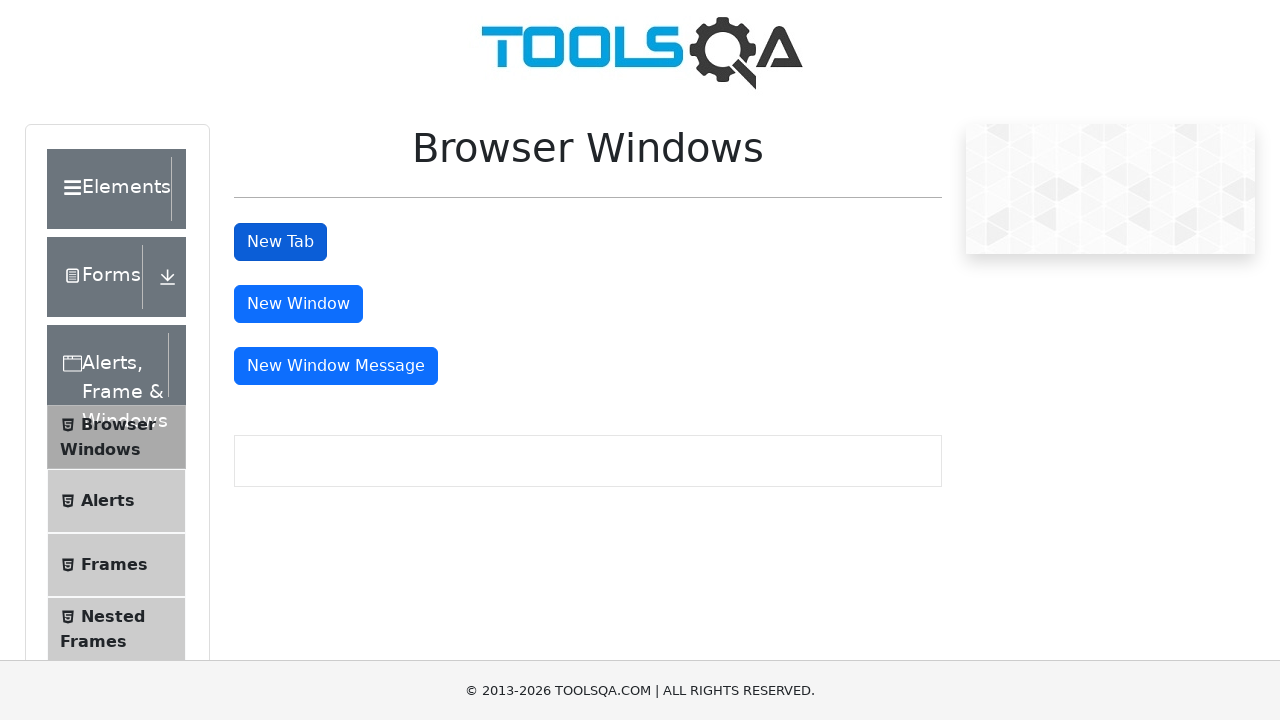

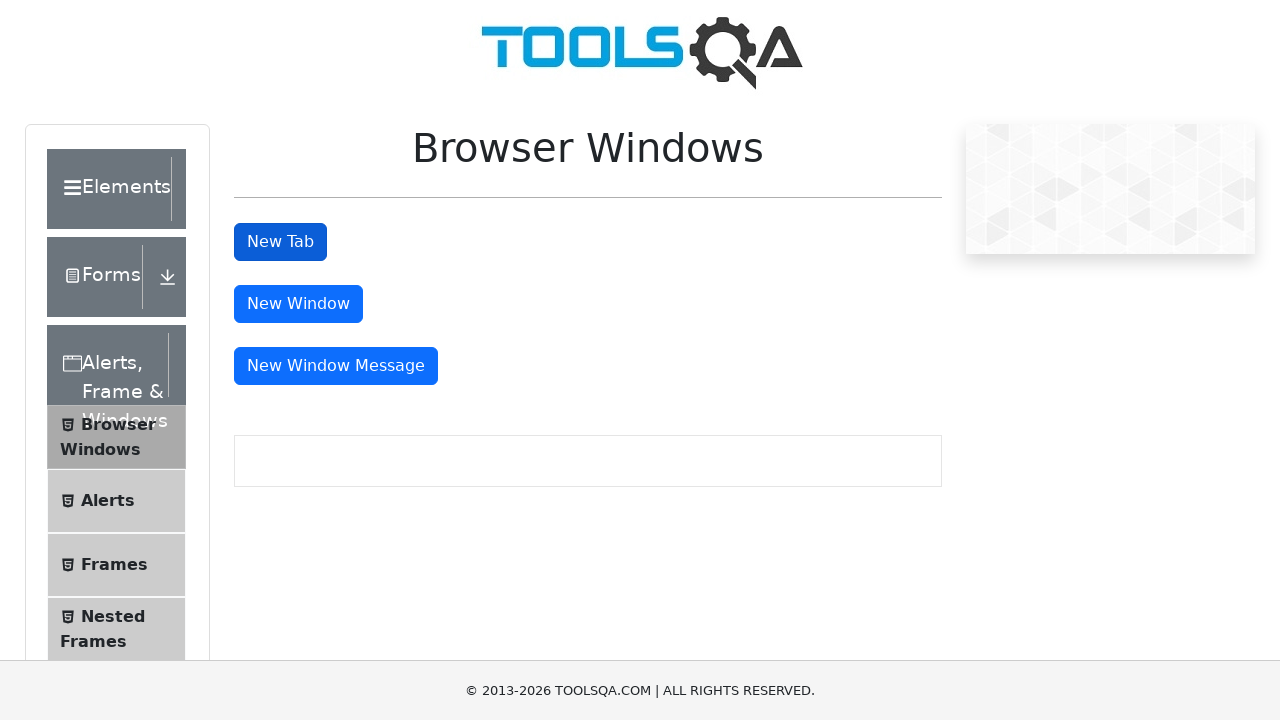